Tests the Remove button functionality on the dynamic controls page by clicking Remove, waiting for the loading bar to disappear, and verifying the checkbox is gone and the "It's gone!" message is displayed.

Starting URL: https://practice.cydeo.com/dynamic_controls

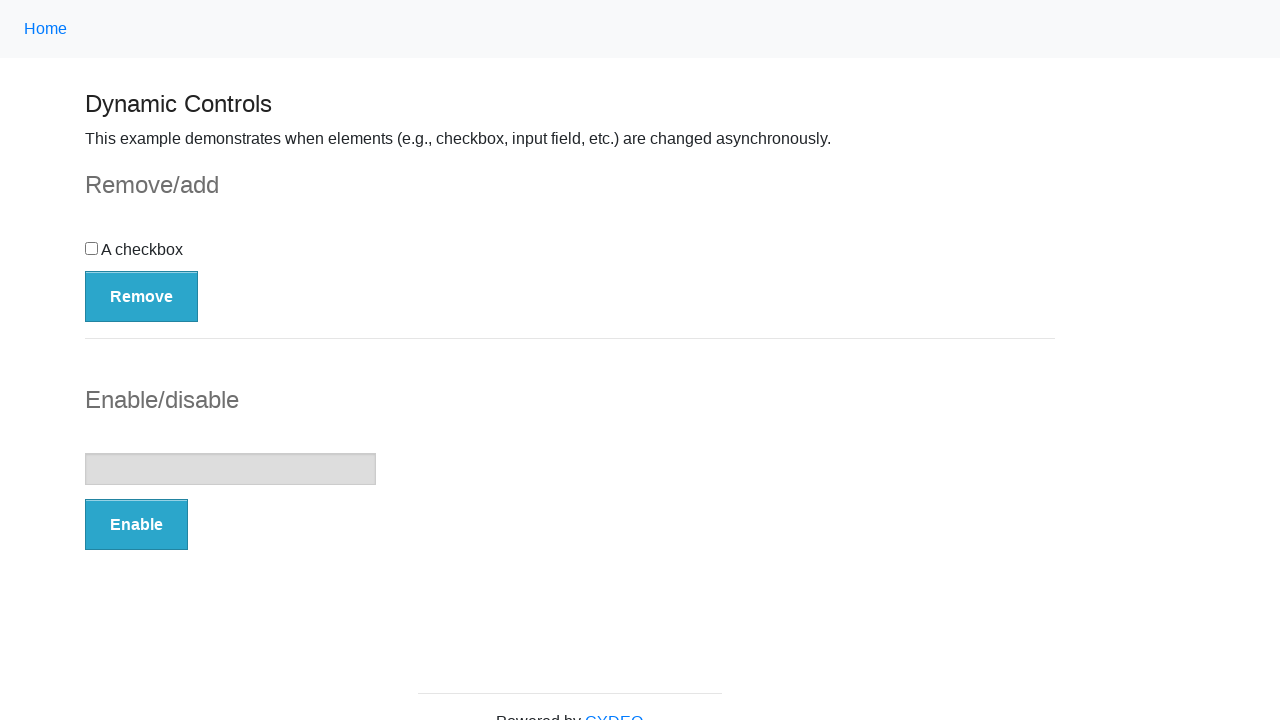

Navigated to dynamic controls page
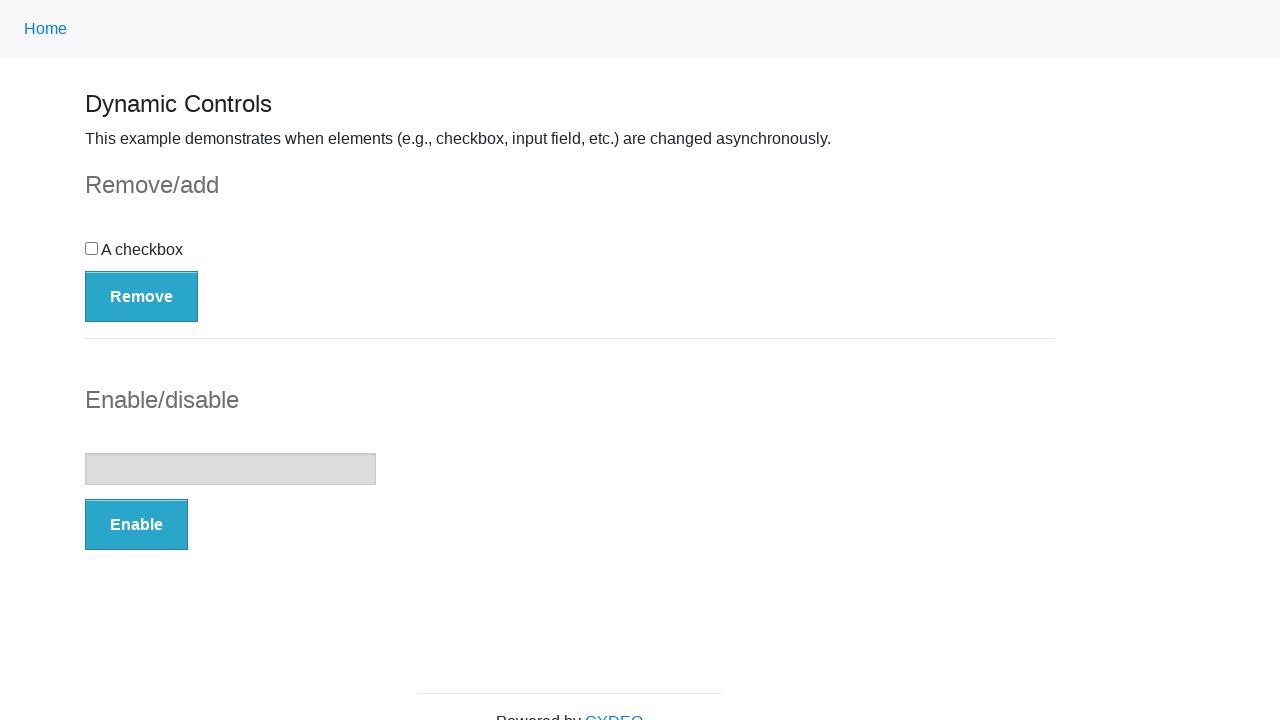

Clicked the Remove button at (142, 296) on button:has-text('Remove')
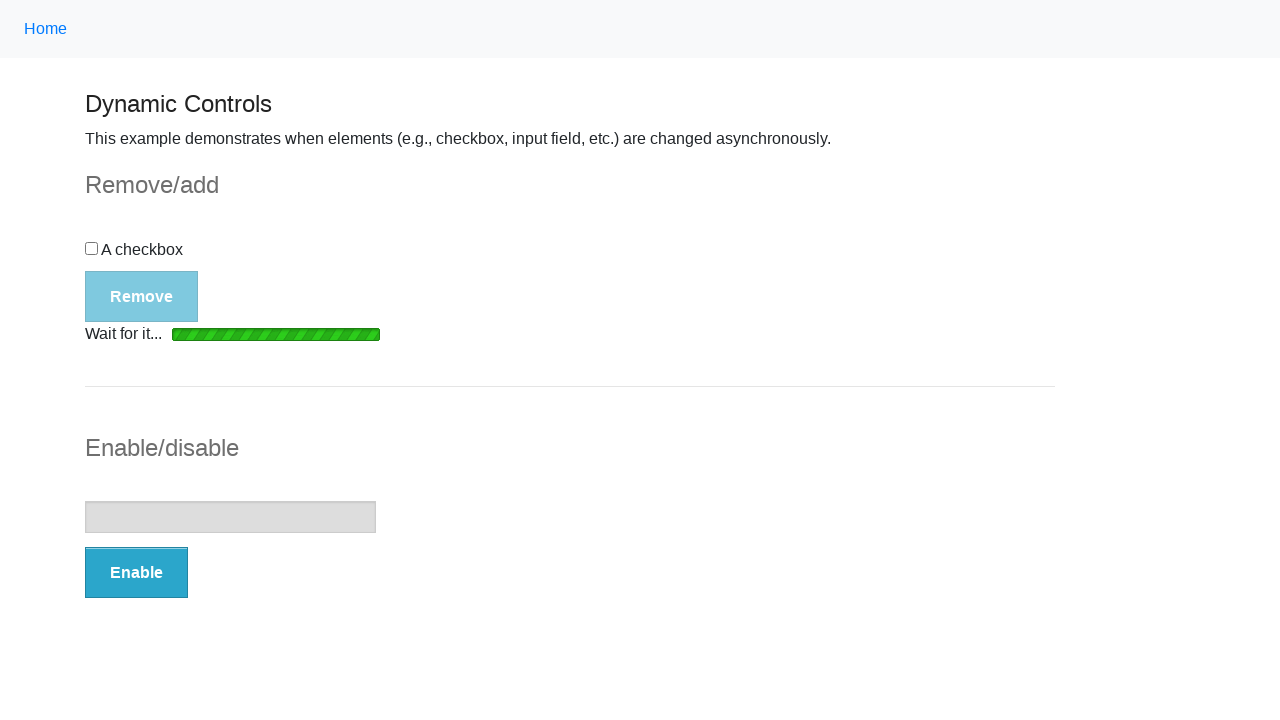

Loading bar disappeared
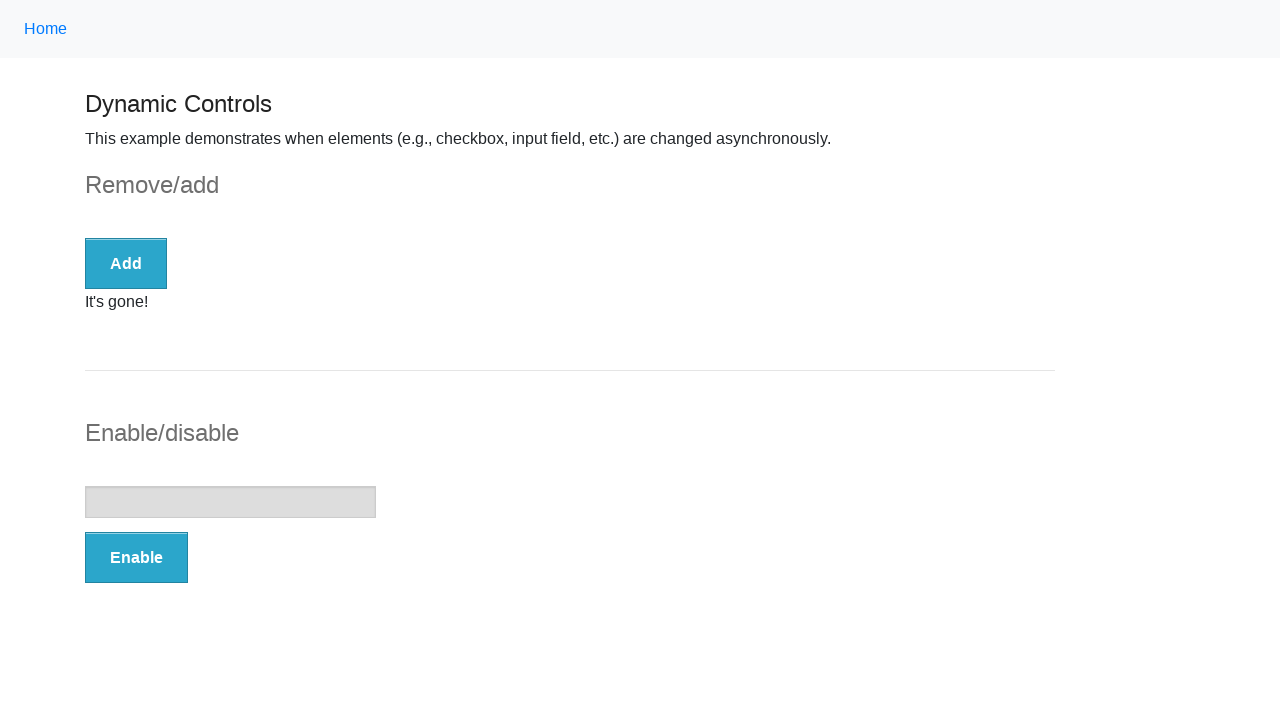

Verified checkbox is no longer visible
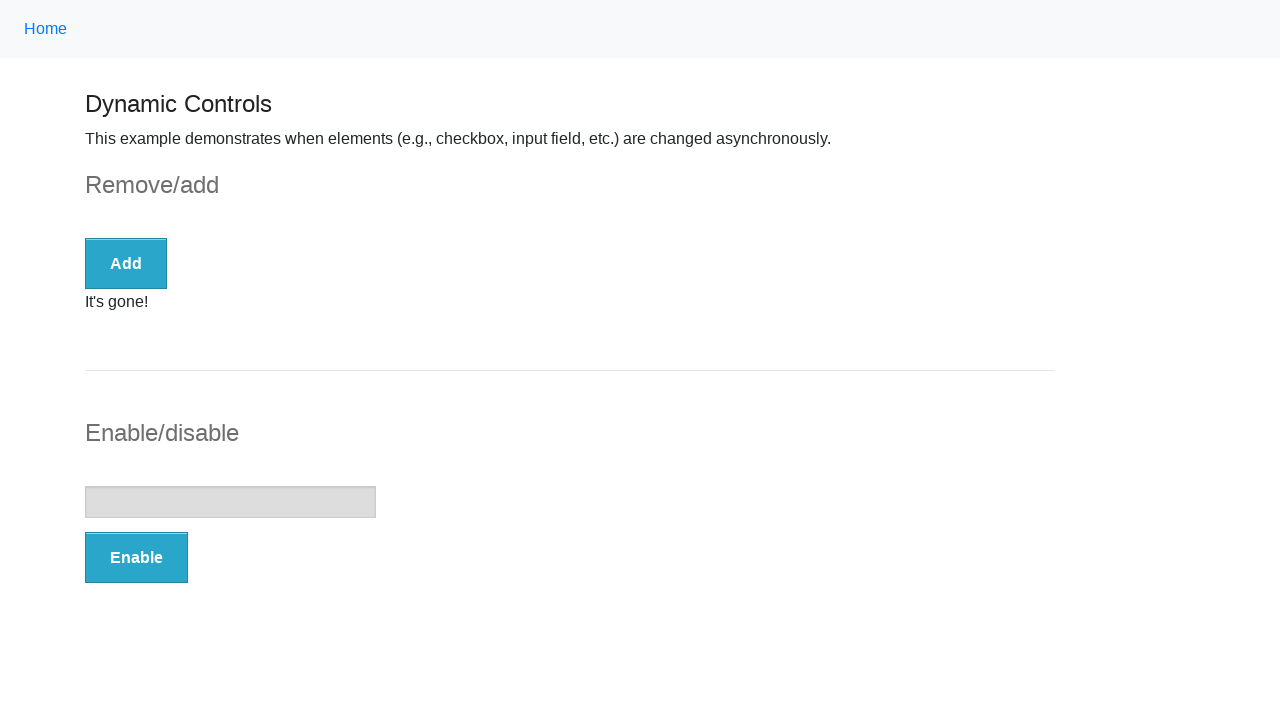

Verified 'It's gone!' message is visible
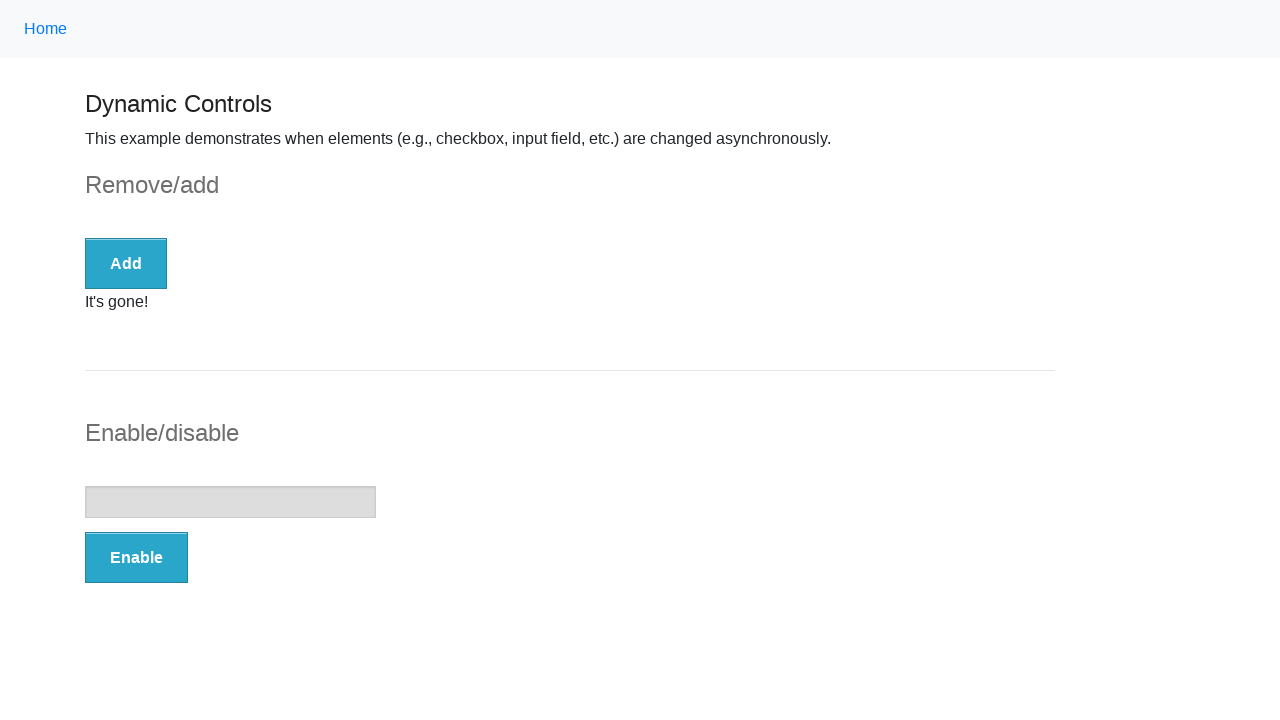

Verified message text content is exactly "It's gone!"
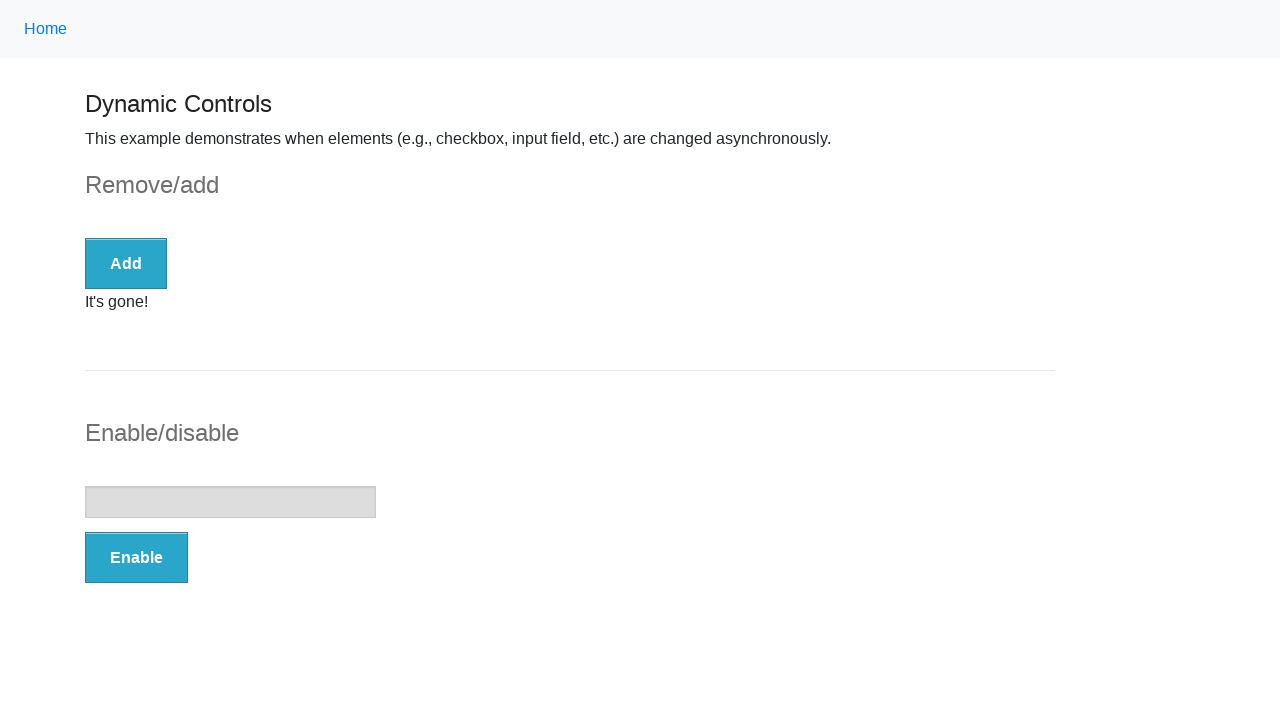

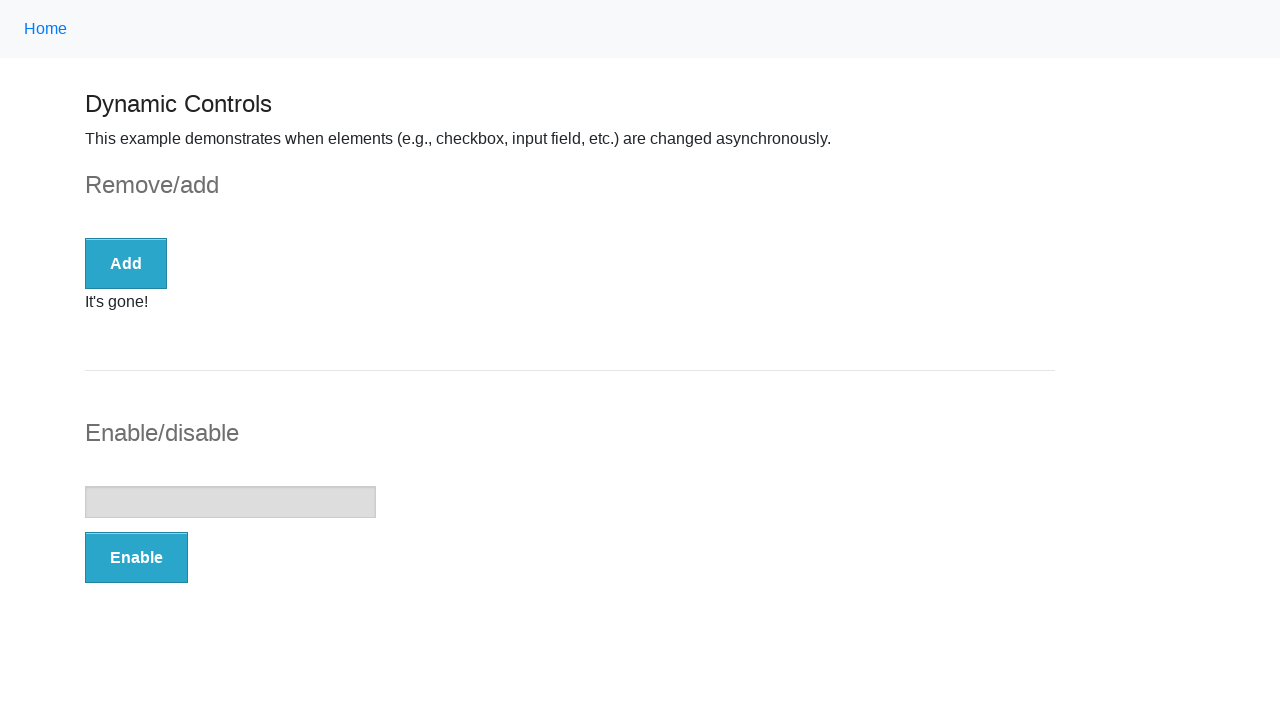